Tests various link interactions on a practice page including clicking links by text, partial text, navigating back, and verifying link behavior including checking for broken links.

Starting URL: https://www.leafground.com/link.xhtml

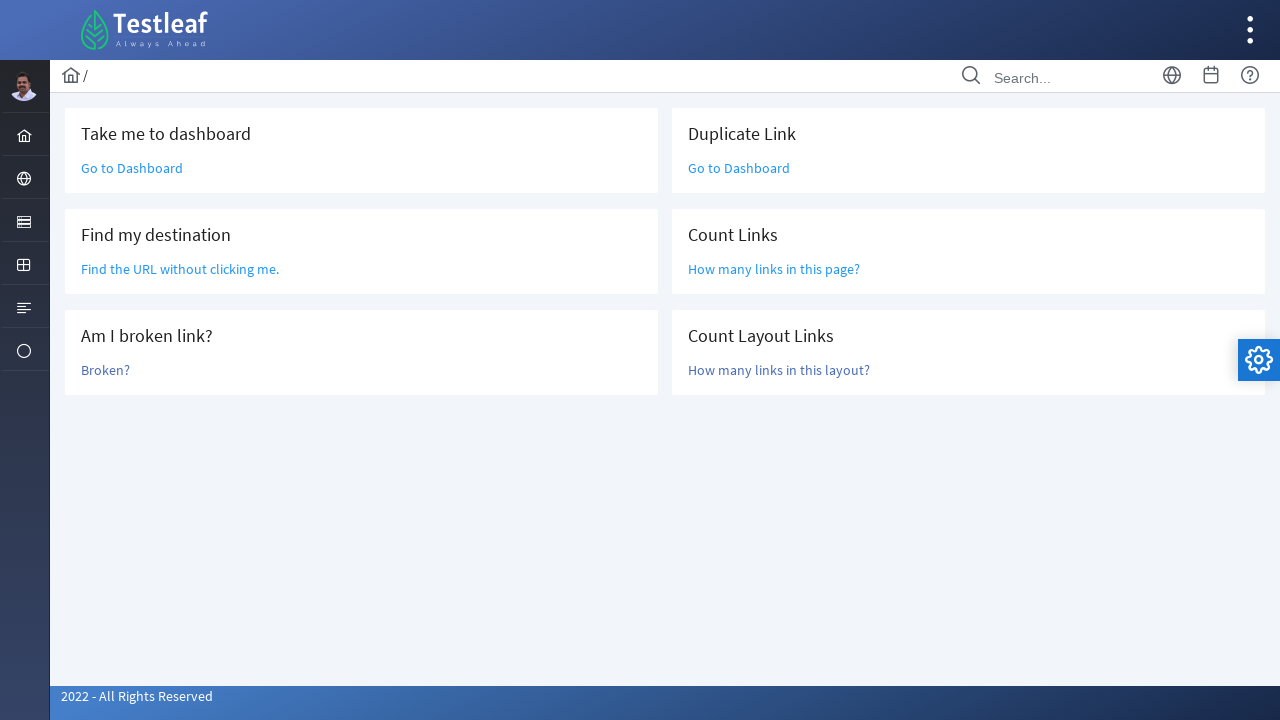

Clicked 'Go to Dashboard' link at (132, 168) on a:text('Go to Dashboard')
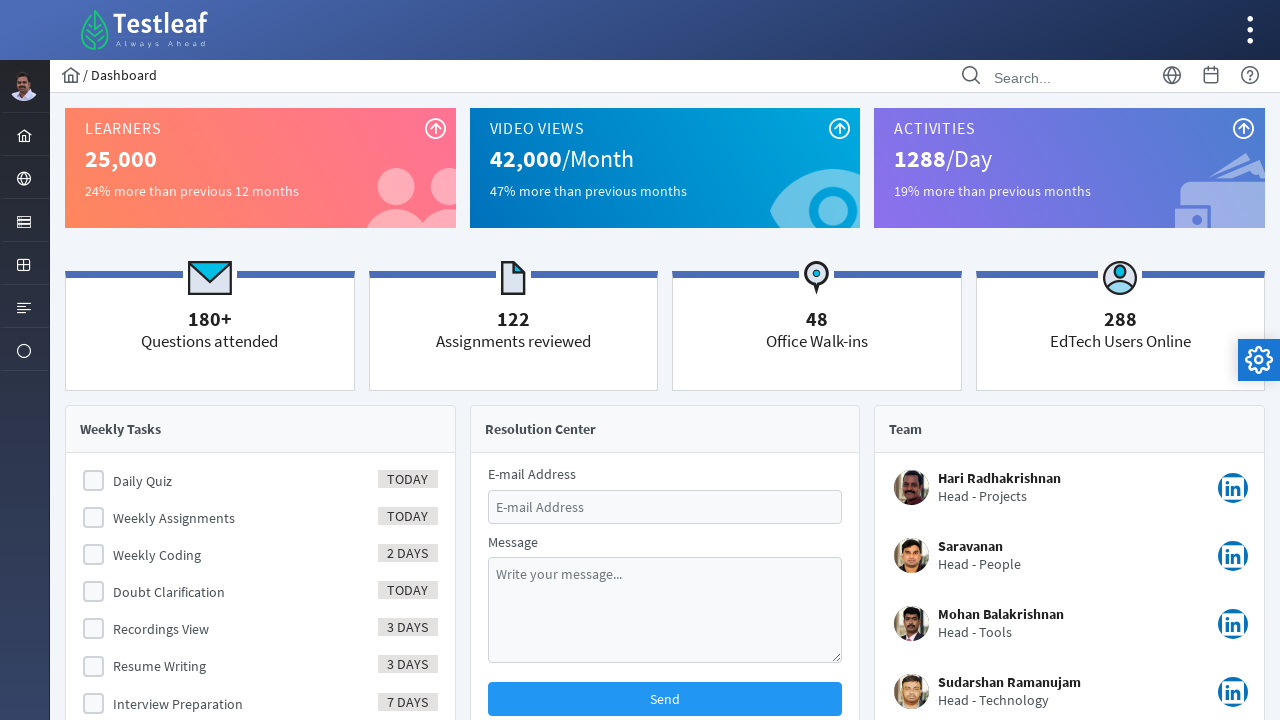

Navigated back to link test page
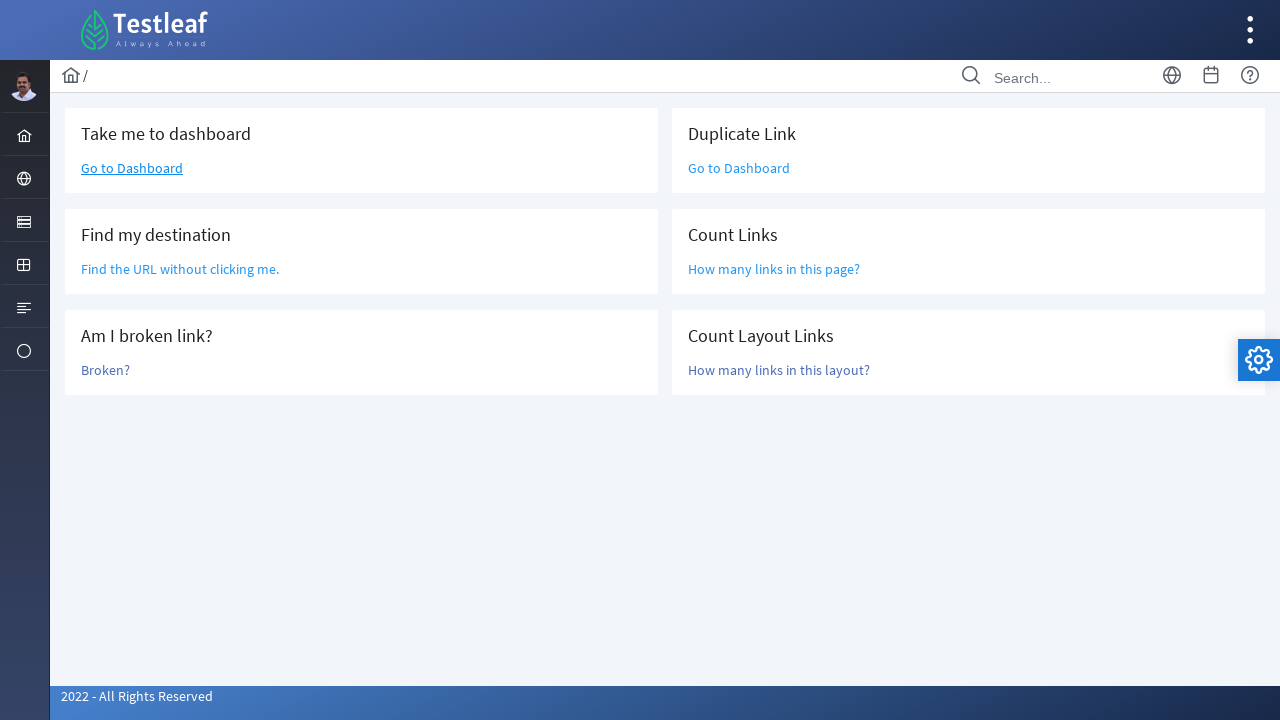

Located link with partial text 'Find the URL'
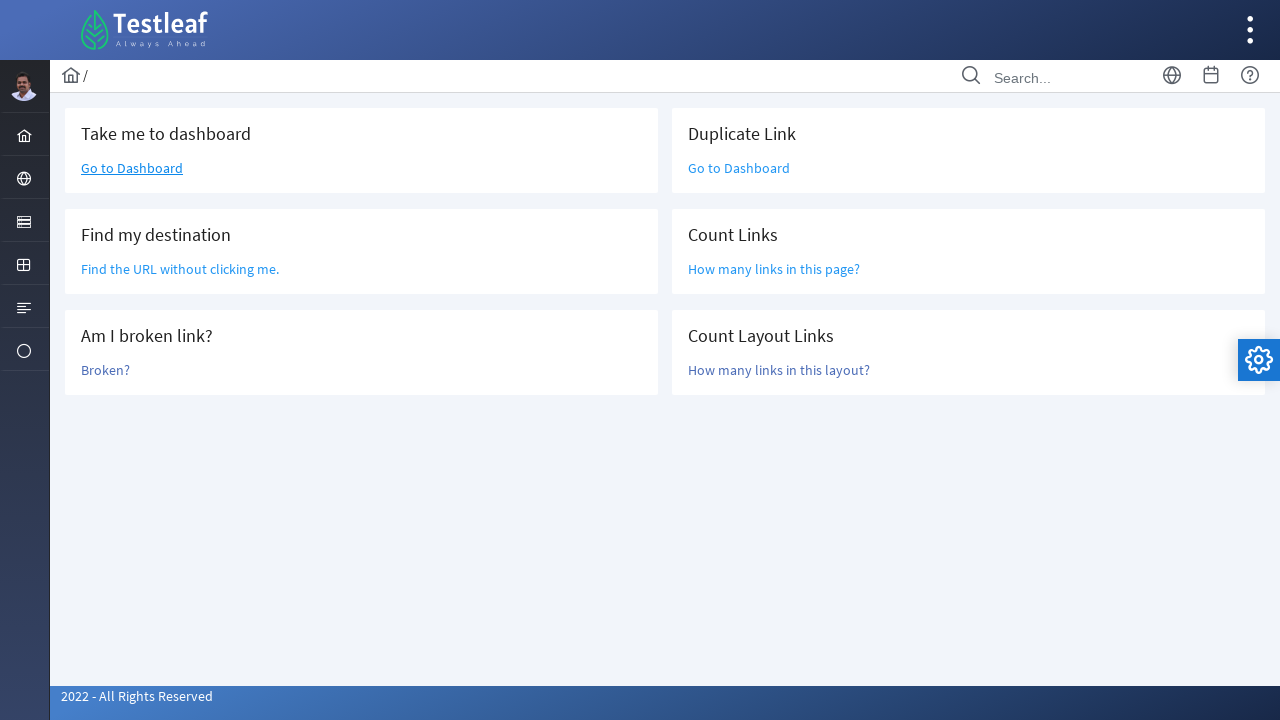

Retrieved href attribute from link: /grid.xhtml
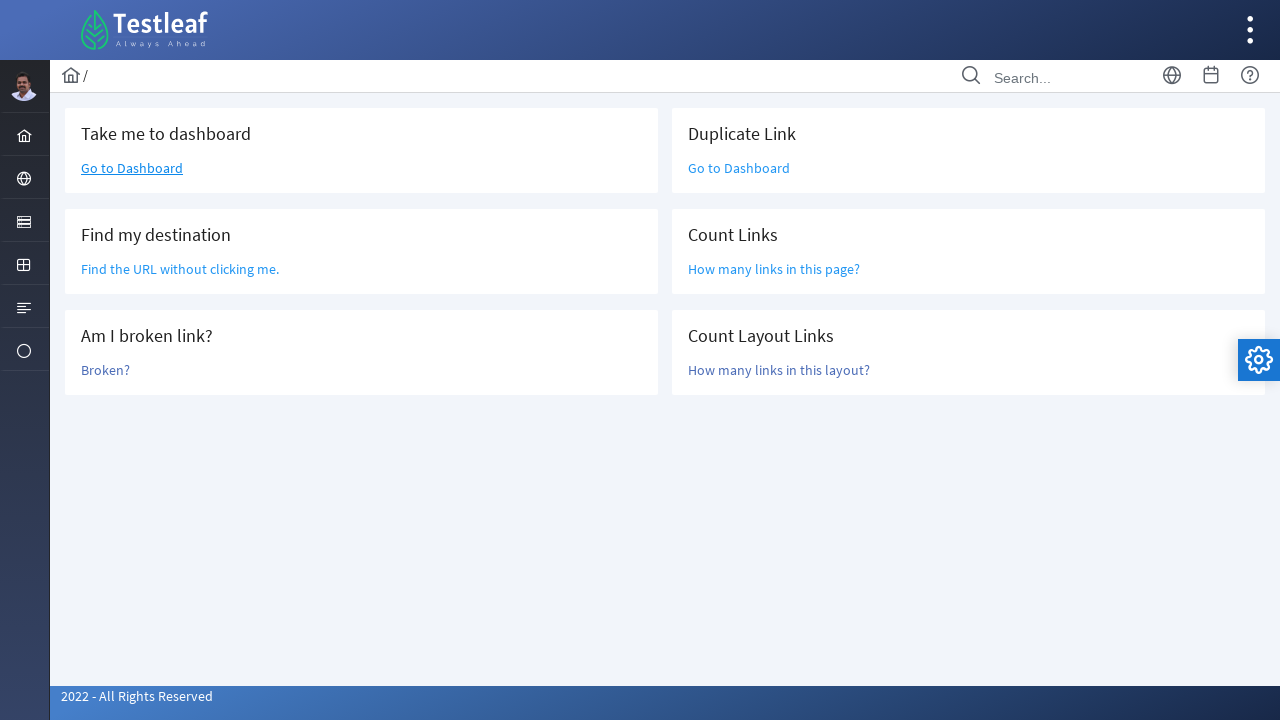

Clicked 'Broken?' link to test broken link behavior at (106, 370) on a:text('Broken?')
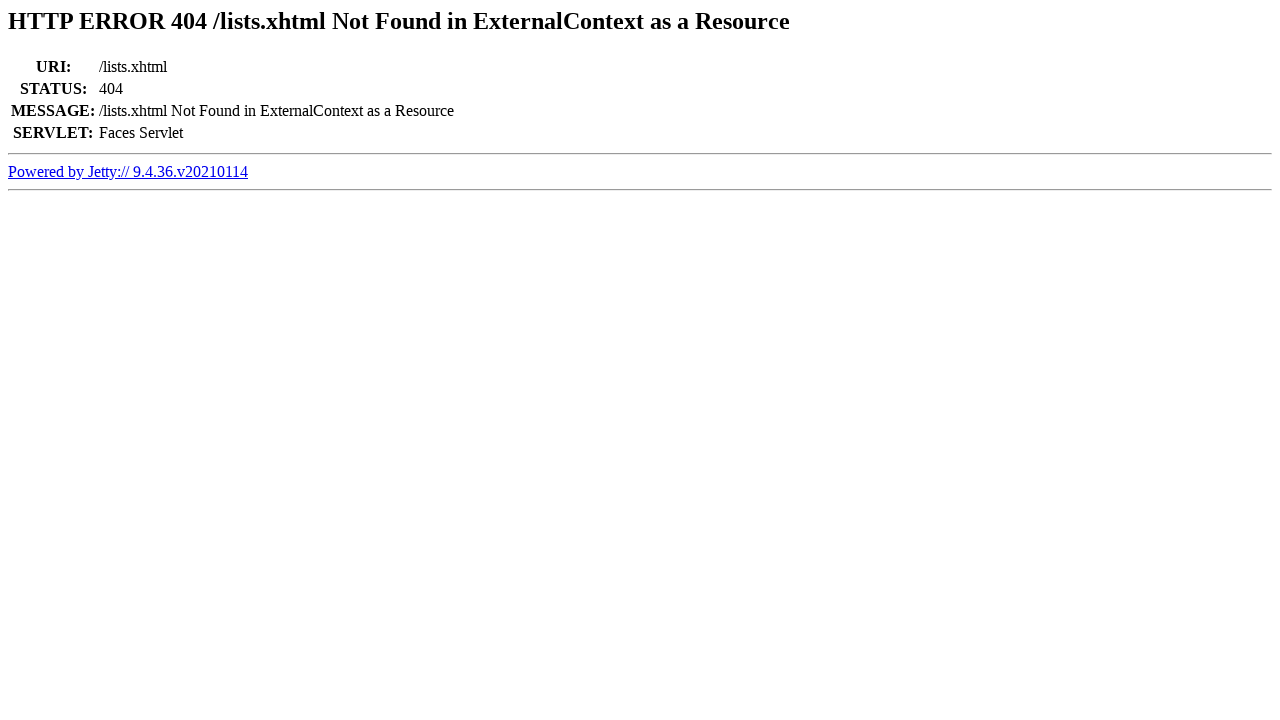

Waited for page to load after clicking broken link
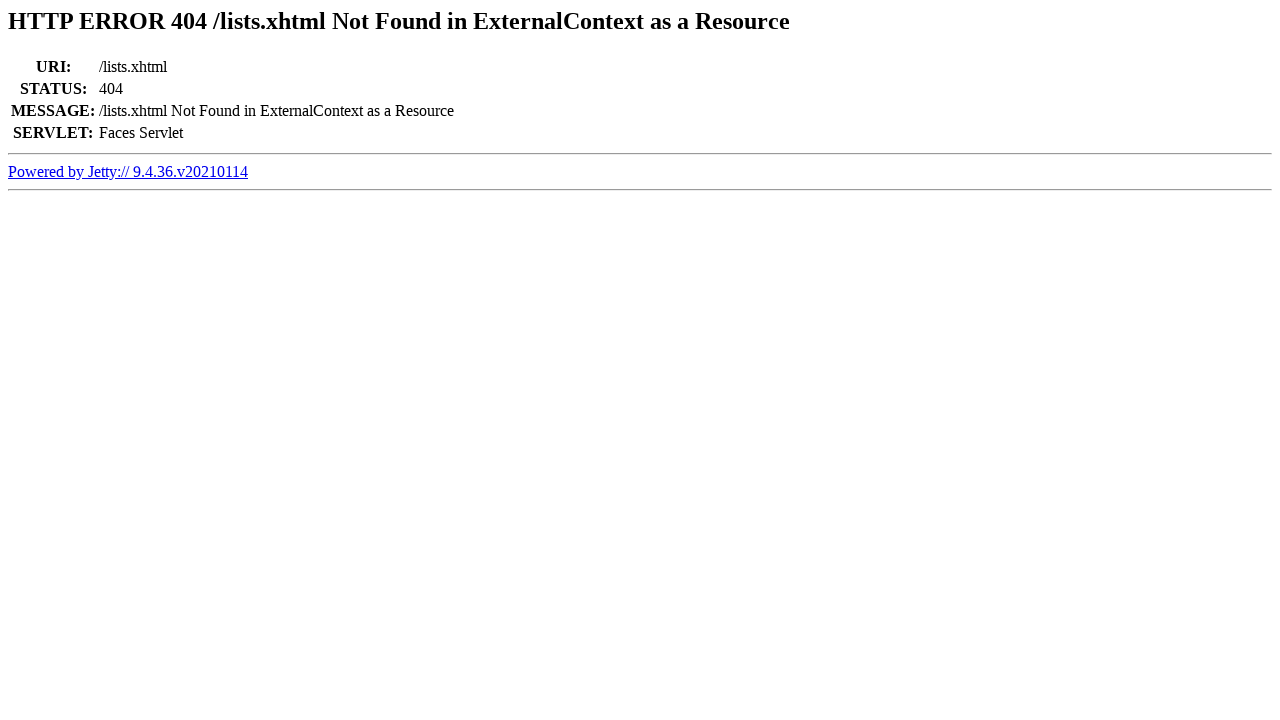

Retrieved page title to verify link status: Error 404 /lists.xhtml Not Found in ExternalContext as a Resource
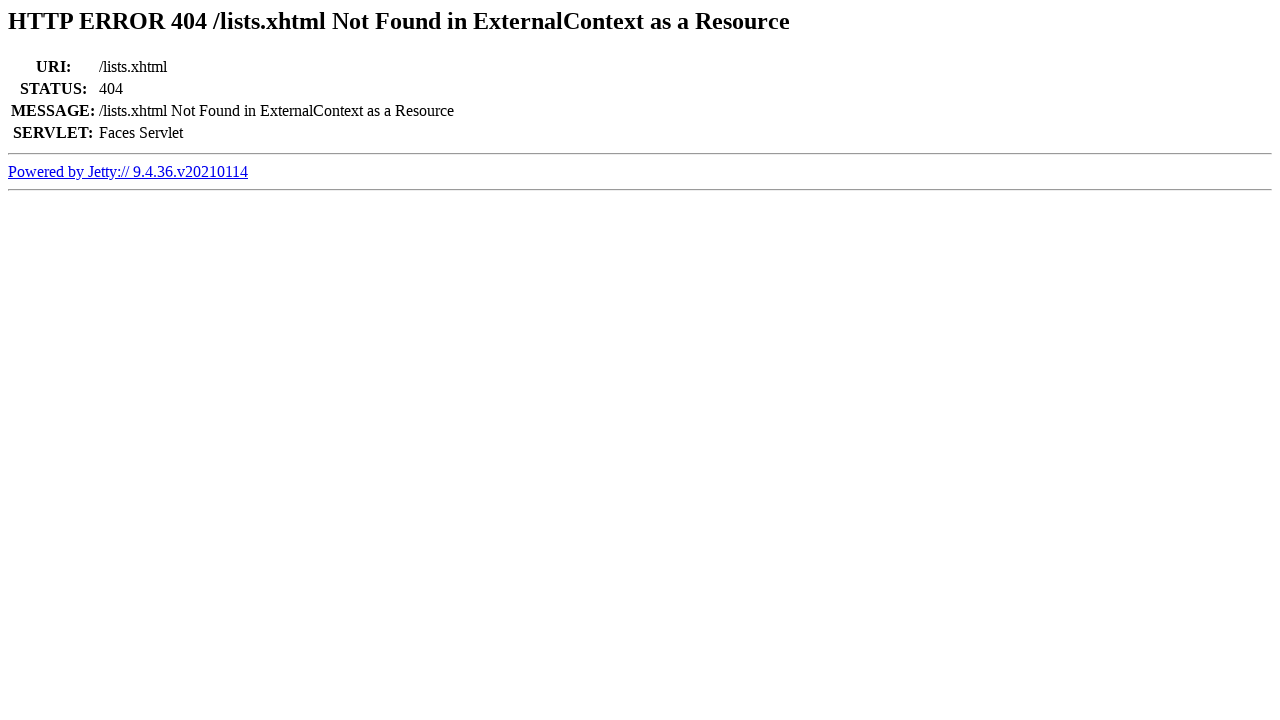

Navigated back from broken link test
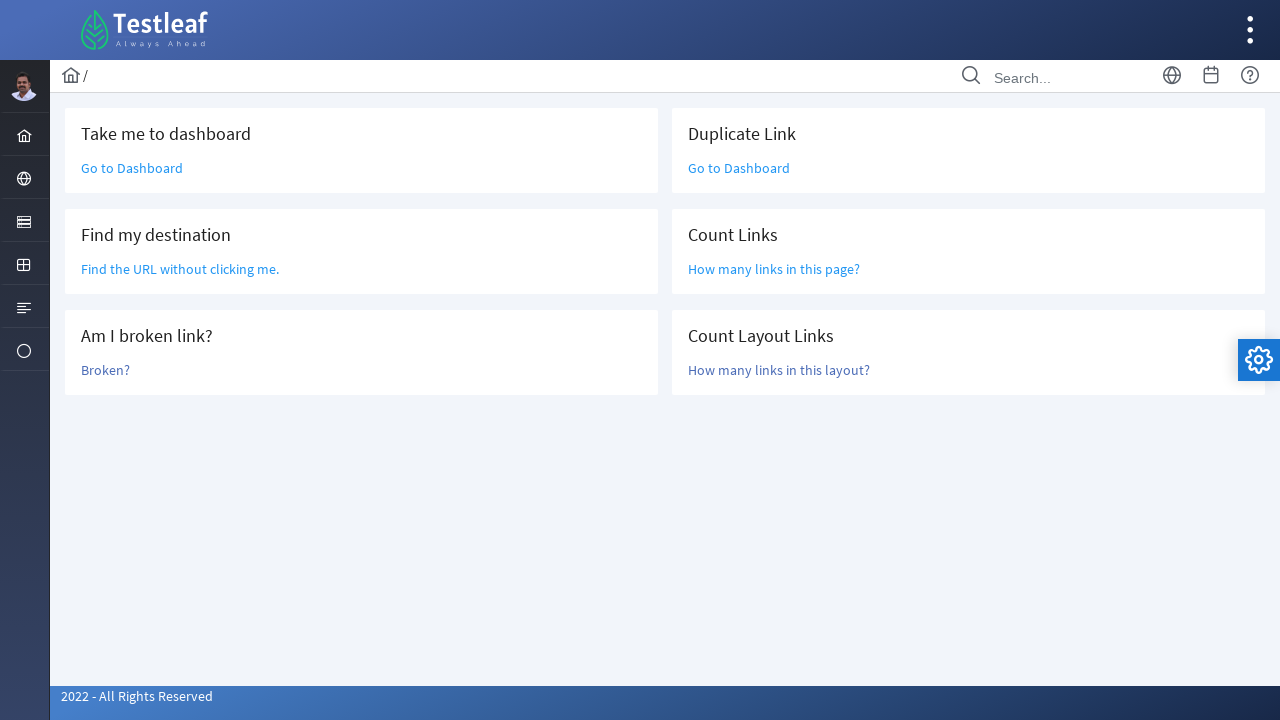

Clicked 'Go to Dashboard' link again (duplicate link test) at (132, 168) on a:text('Go to Dashboard')
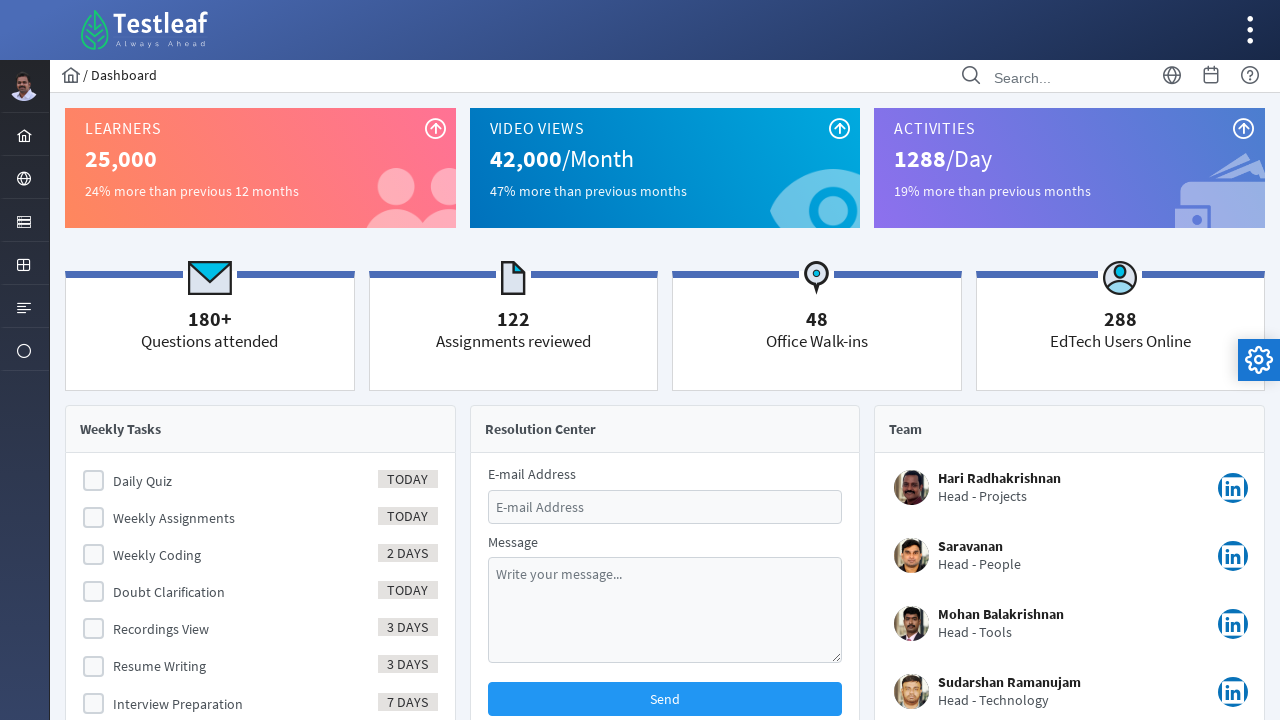

Navigated back to link test page after second dashboard click
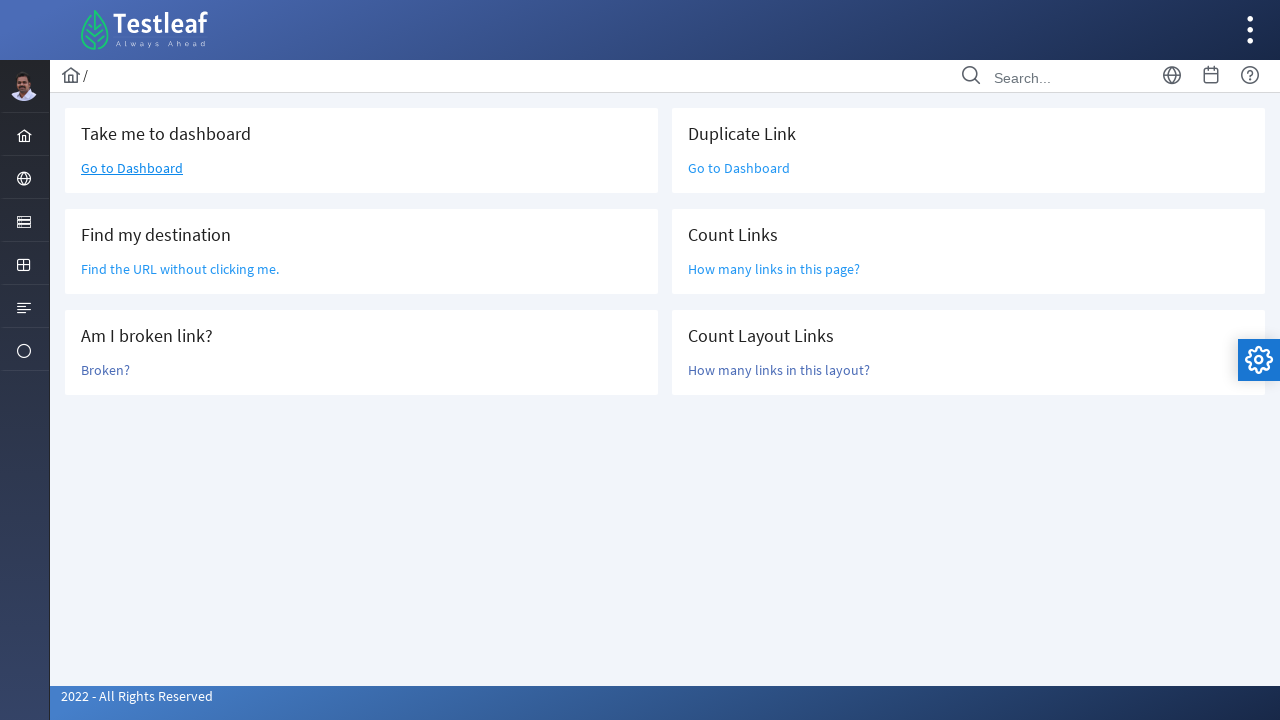

Verified main layout content is present
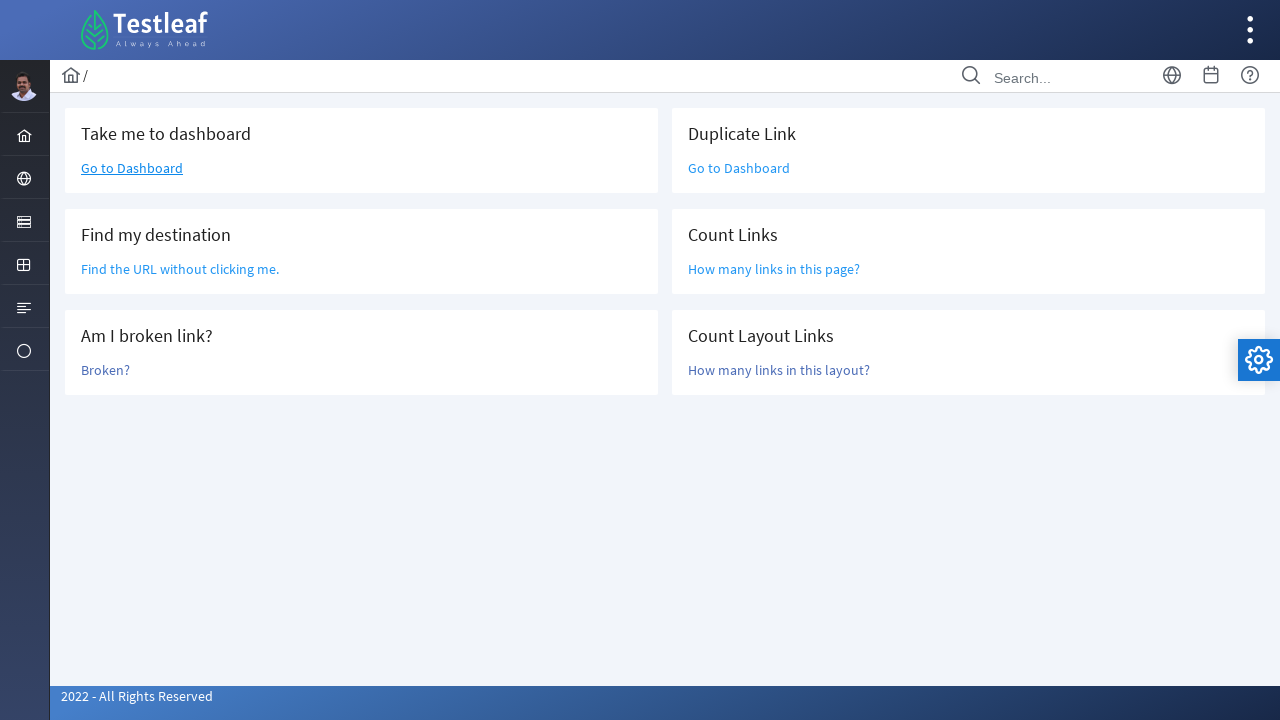

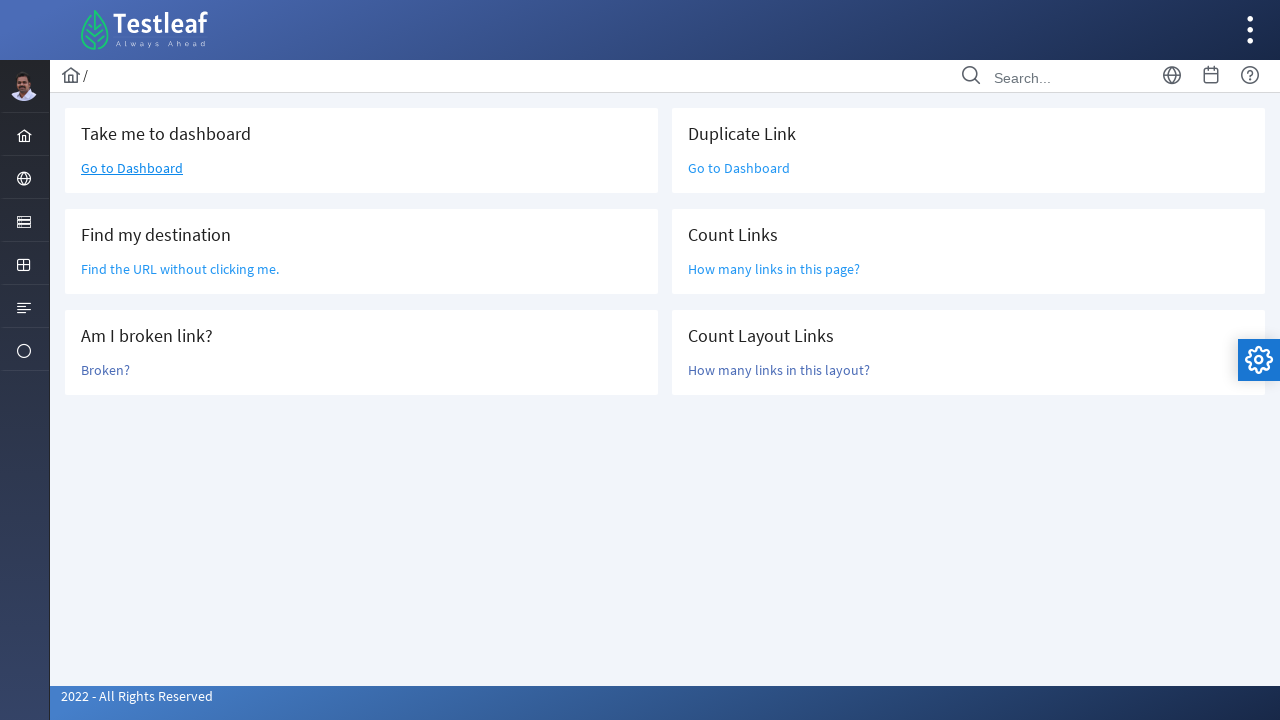